Tests a registration form by filling in three required input fields with random words and submitting the form, then verifying successful registration.

Starting URL: https://suninjuly.github.io/registration1.html

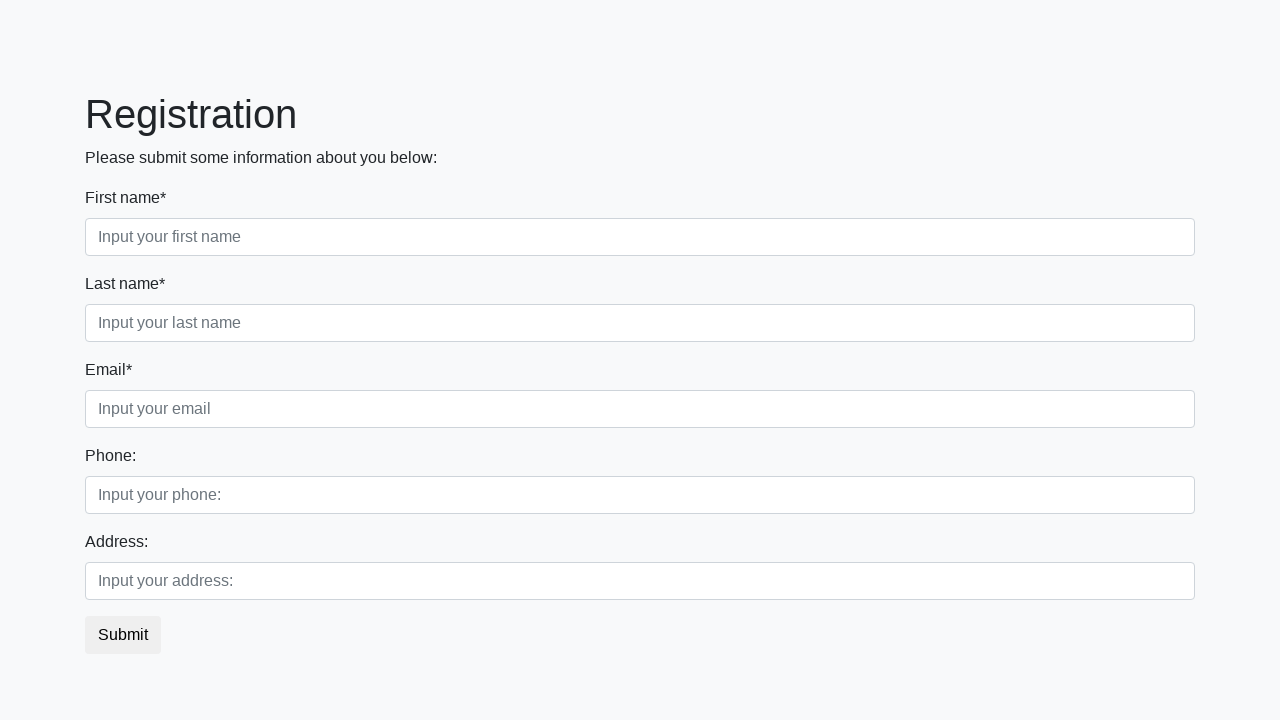

Waited for registration form to load
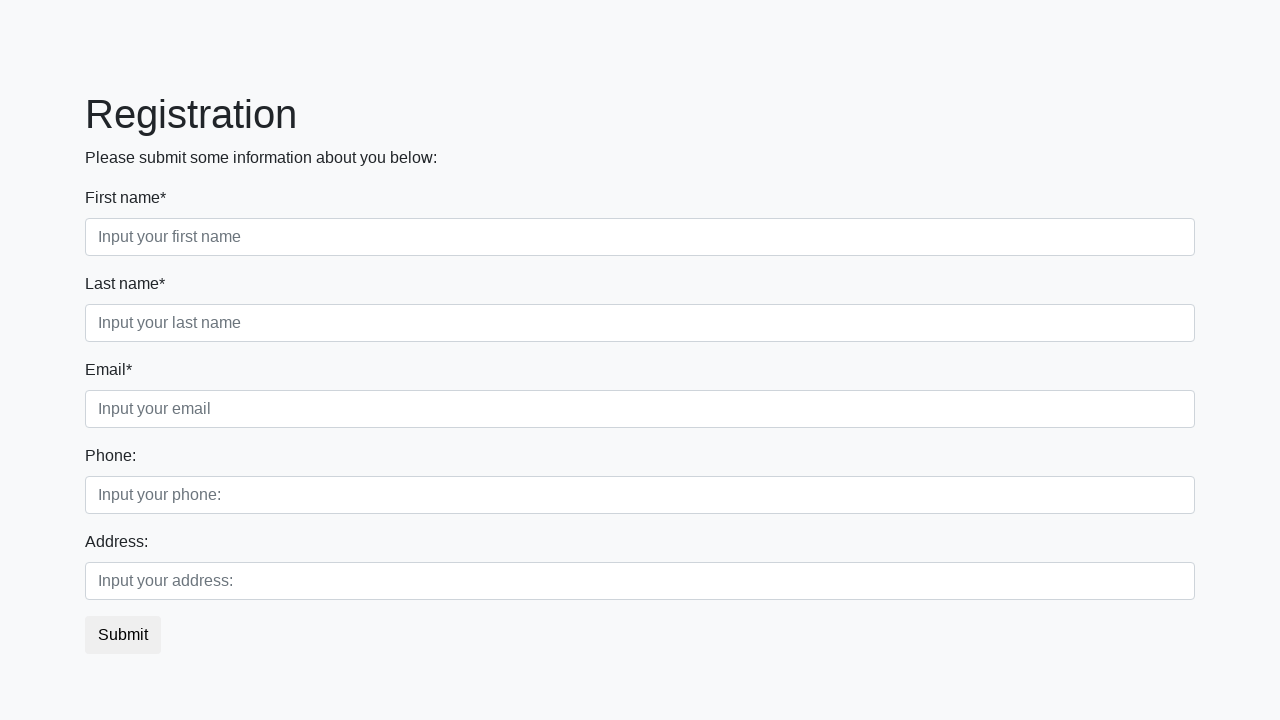

Retrieved all required input fields from form
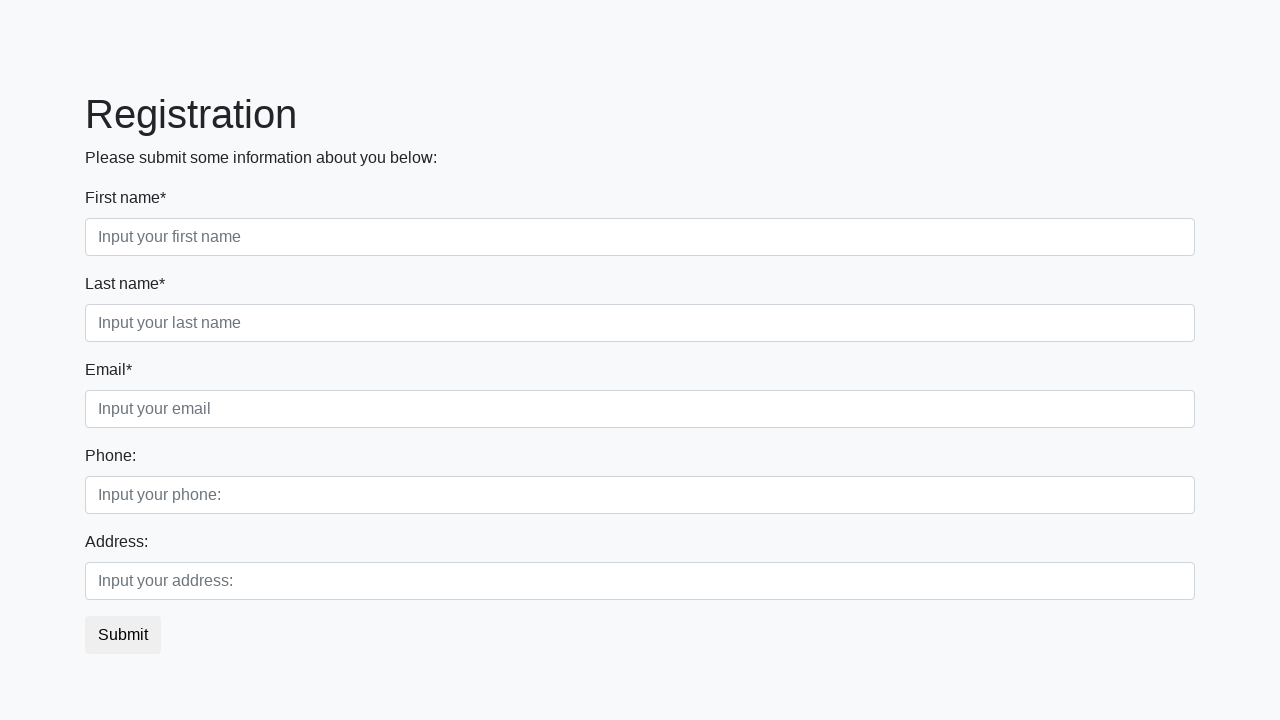

Filled first input field with 'oceanview' on div.first_block input >> nth=0
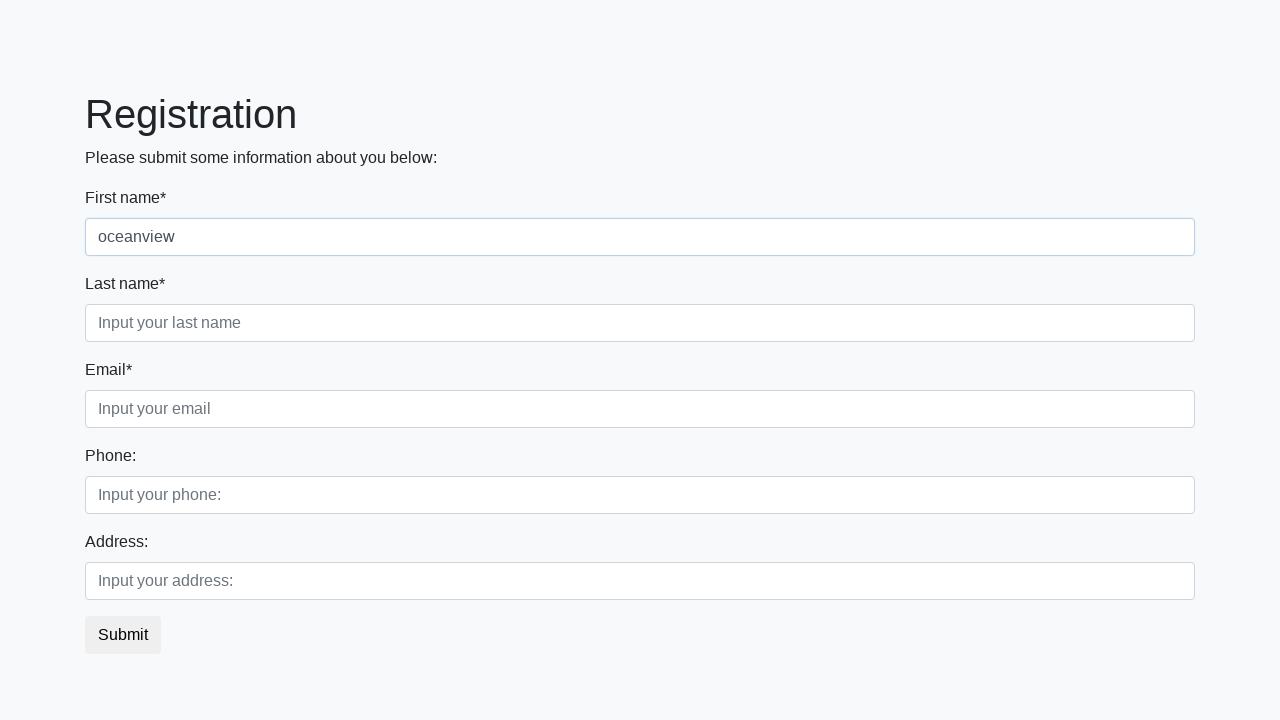

Filled second input field with 'starlight' on div.first_block input >> nth=1
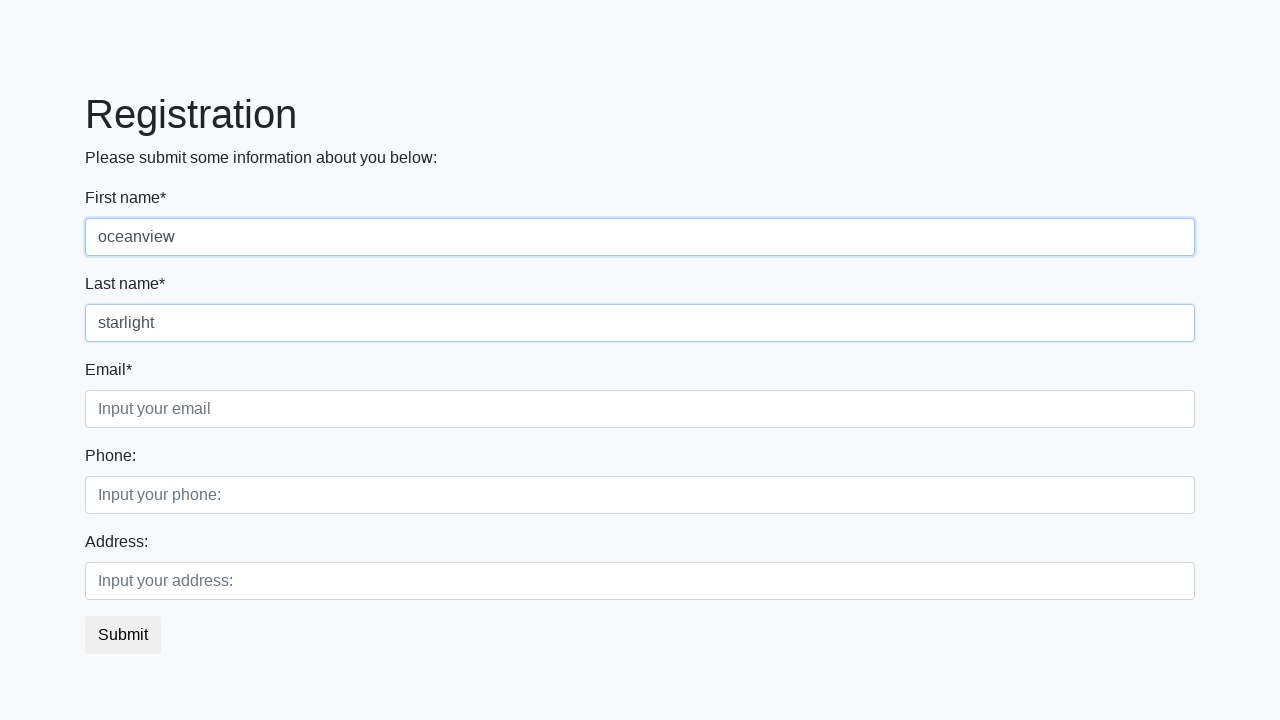

Filled third input field with 'mountain' on div.first_block input >> nth=2
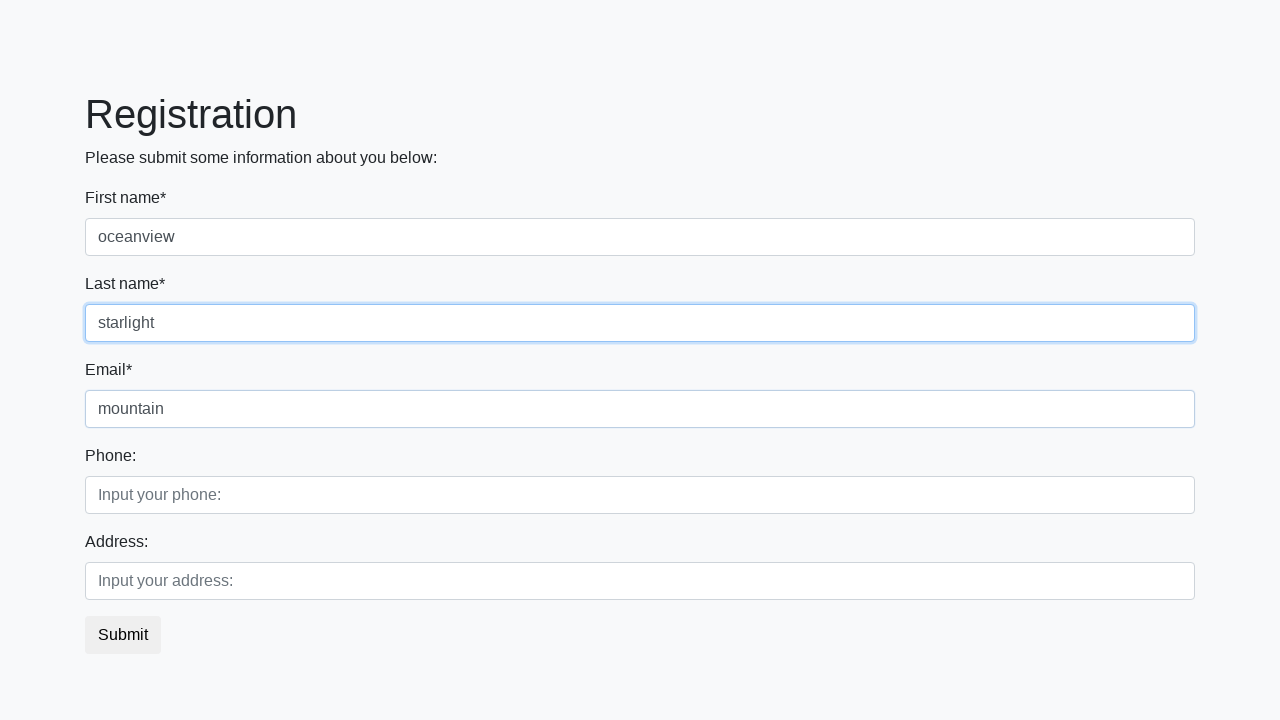

Clicked submit button to register at (123, 635) on button[type="submit"]
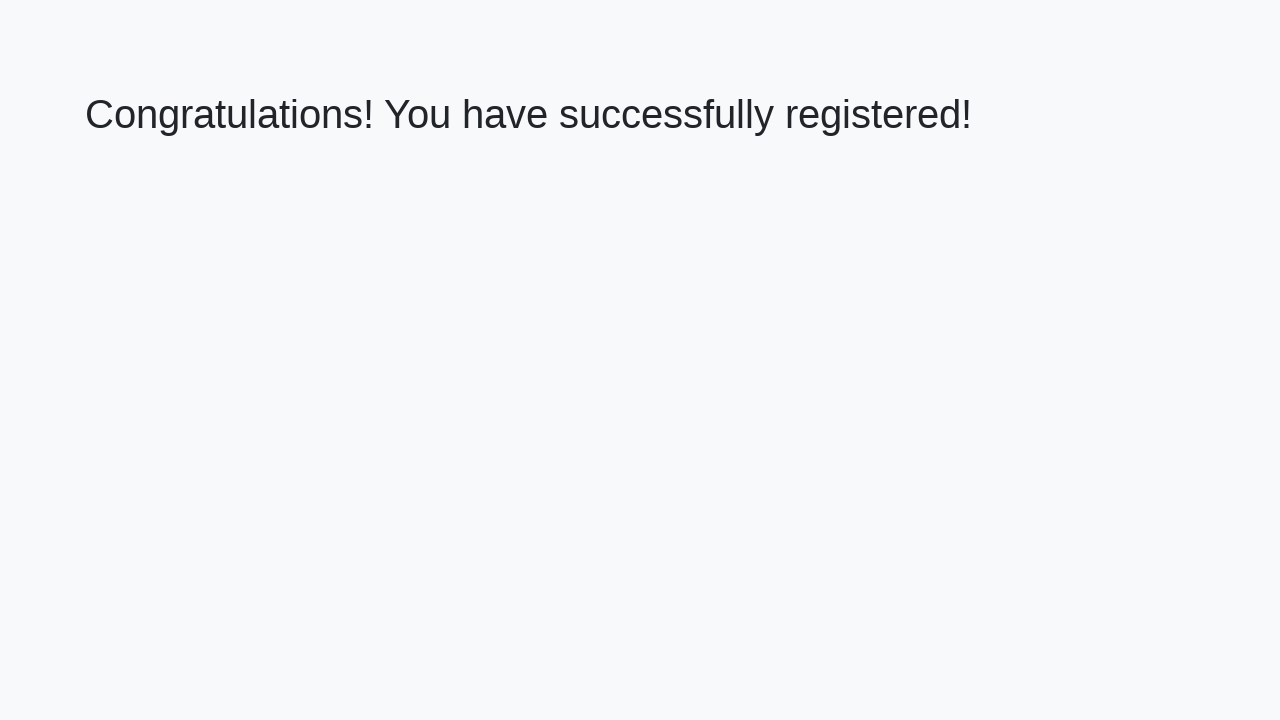

Verified successful registration - congratulations message appeared
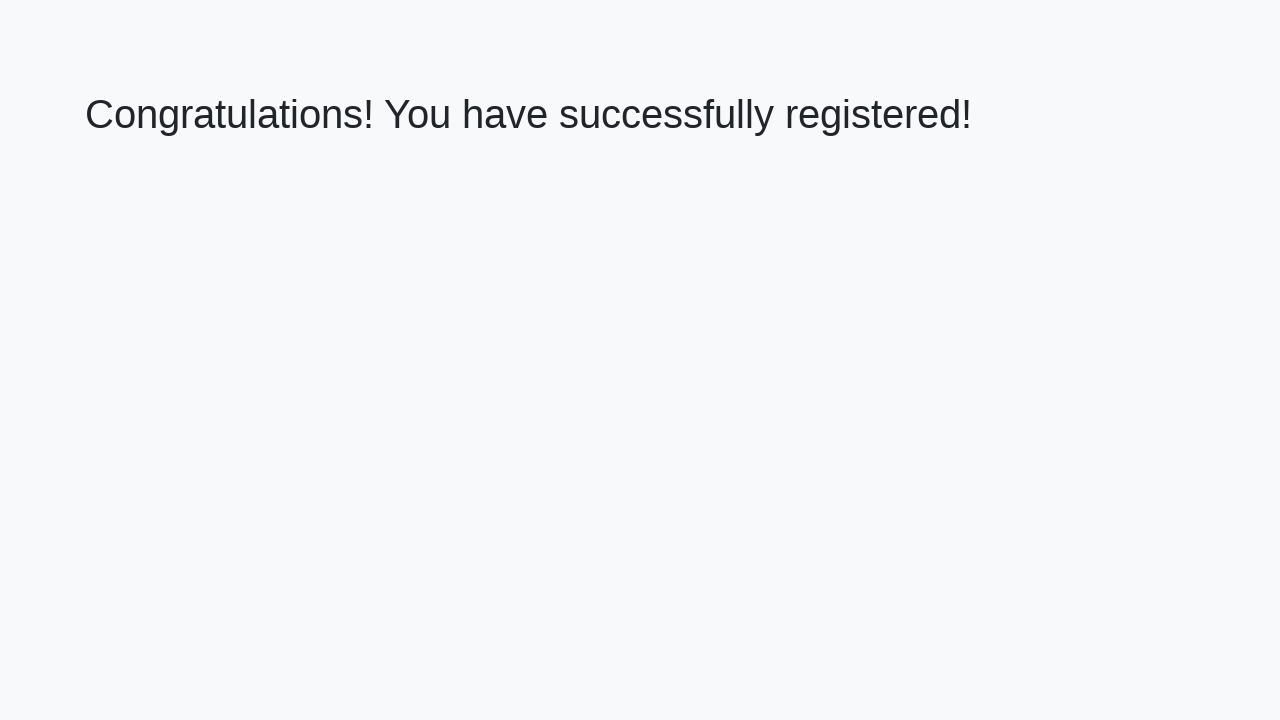

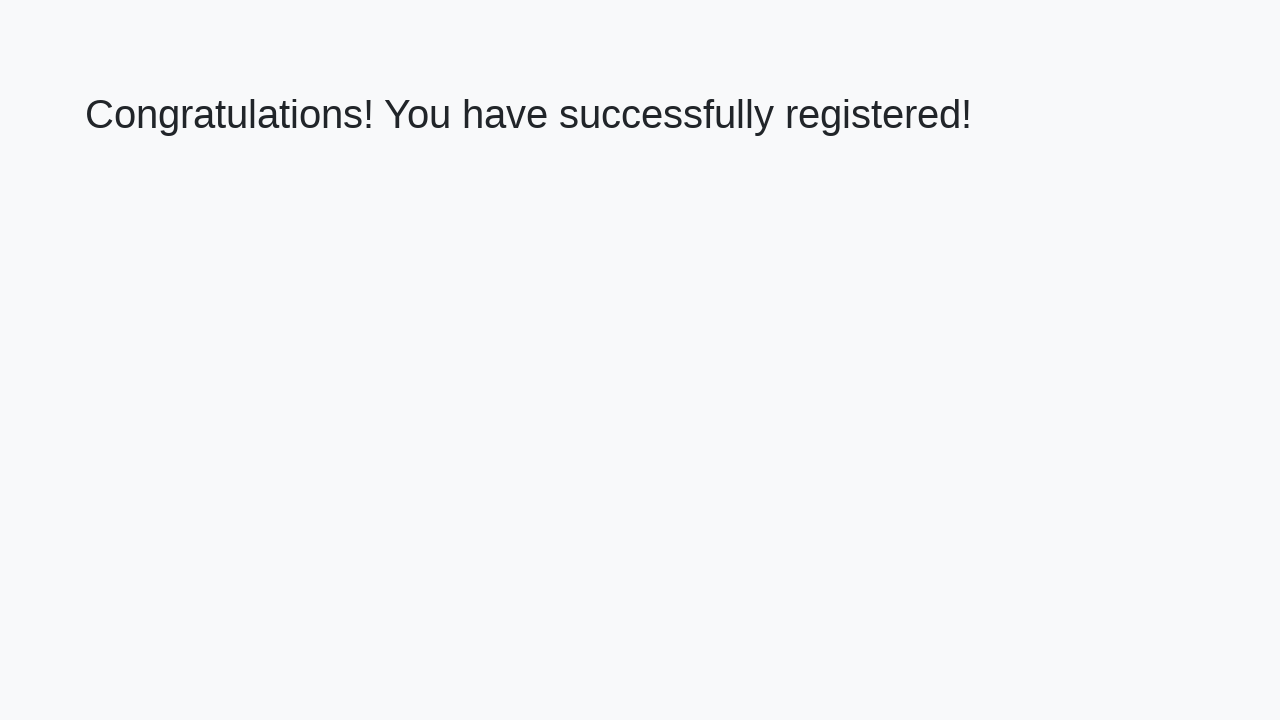